Tests registration form validation by leaving first name empty and filling other fields, then verifying the "This field is required" error message is displayed

Starting URL: http://ask-int.portnov.com/#/registration

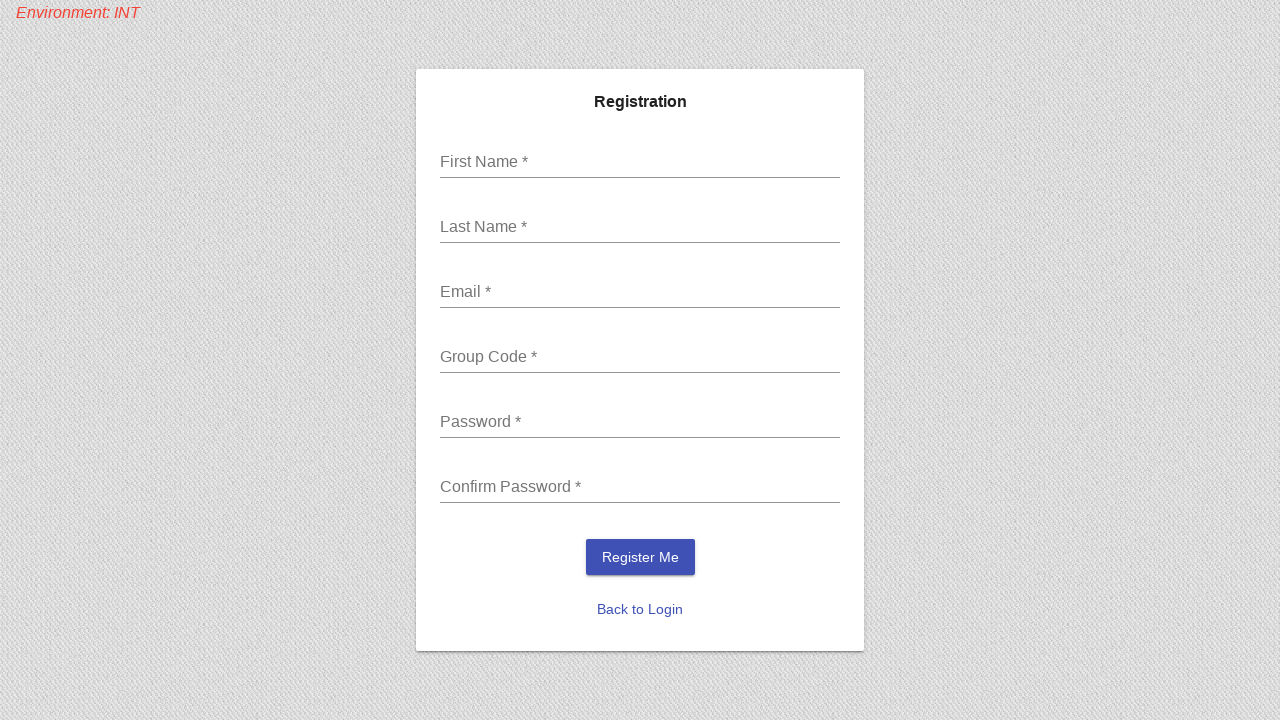

Registration page loaded and heading verified
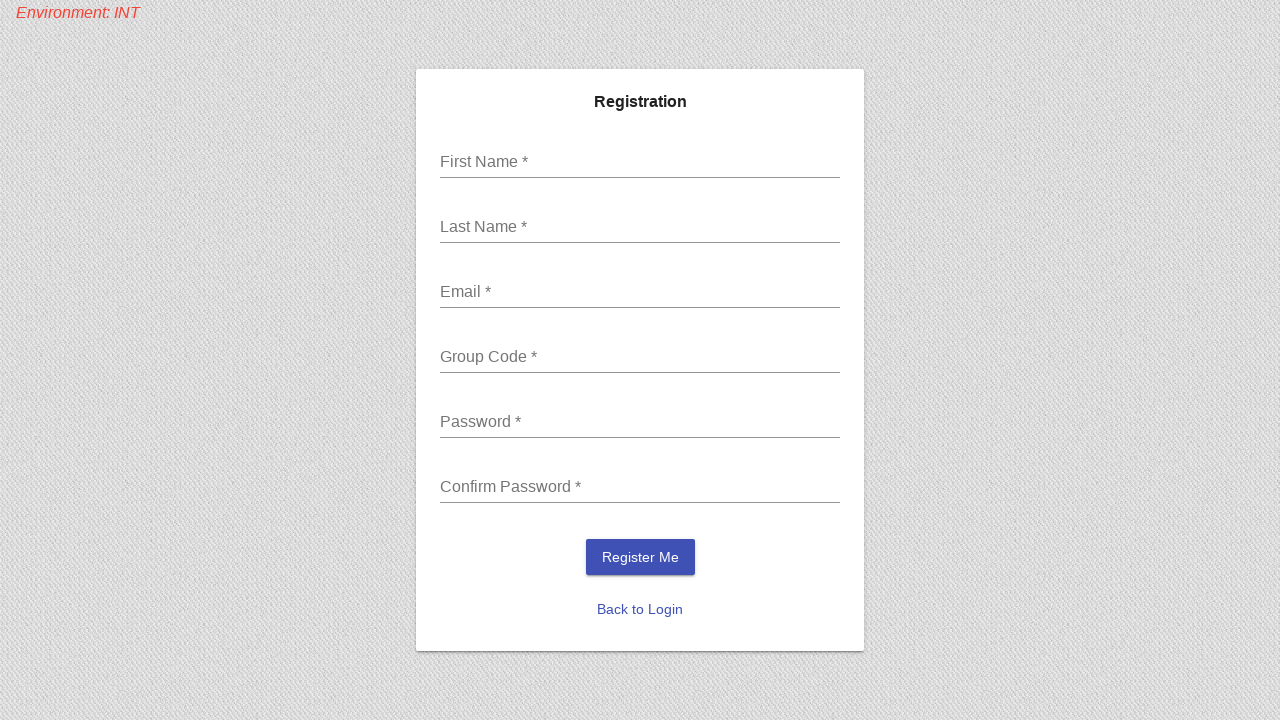

Filled in last name field with 'LastName' on //input[@formcontrolname='lastName']
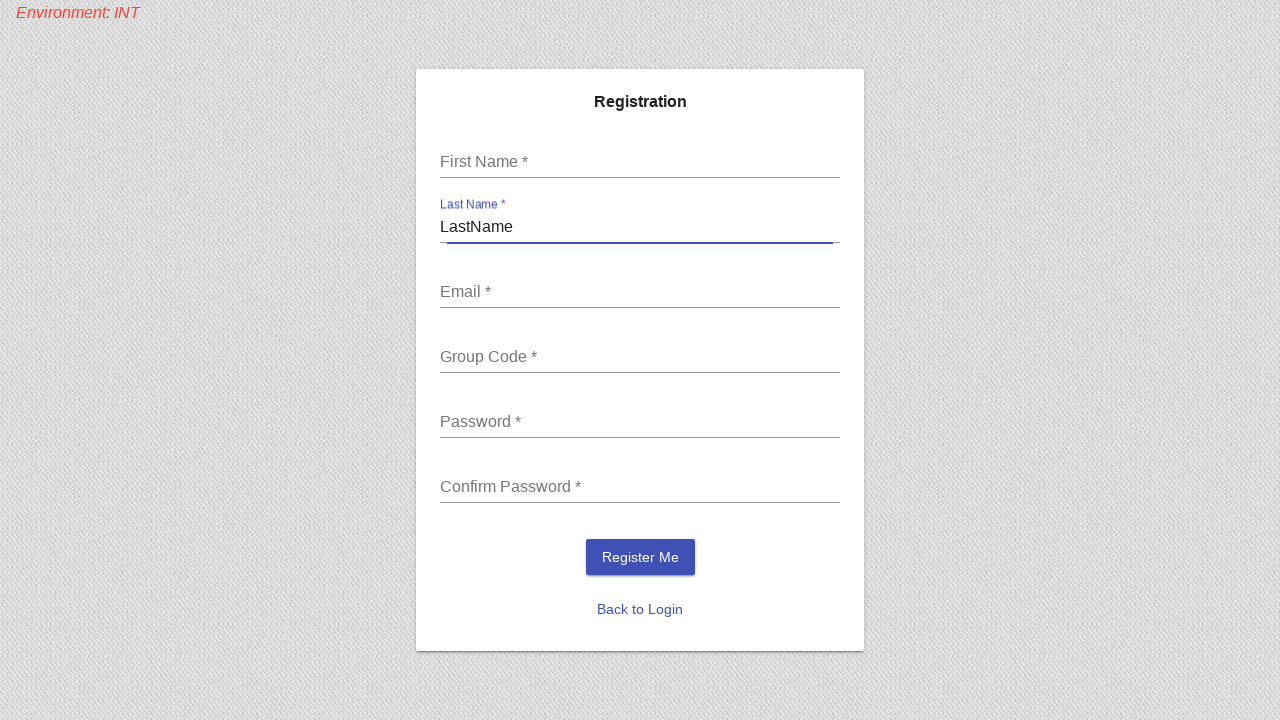

Filled in email field with '12345@abracadabra.com' on //input[@formcontrolname='email']
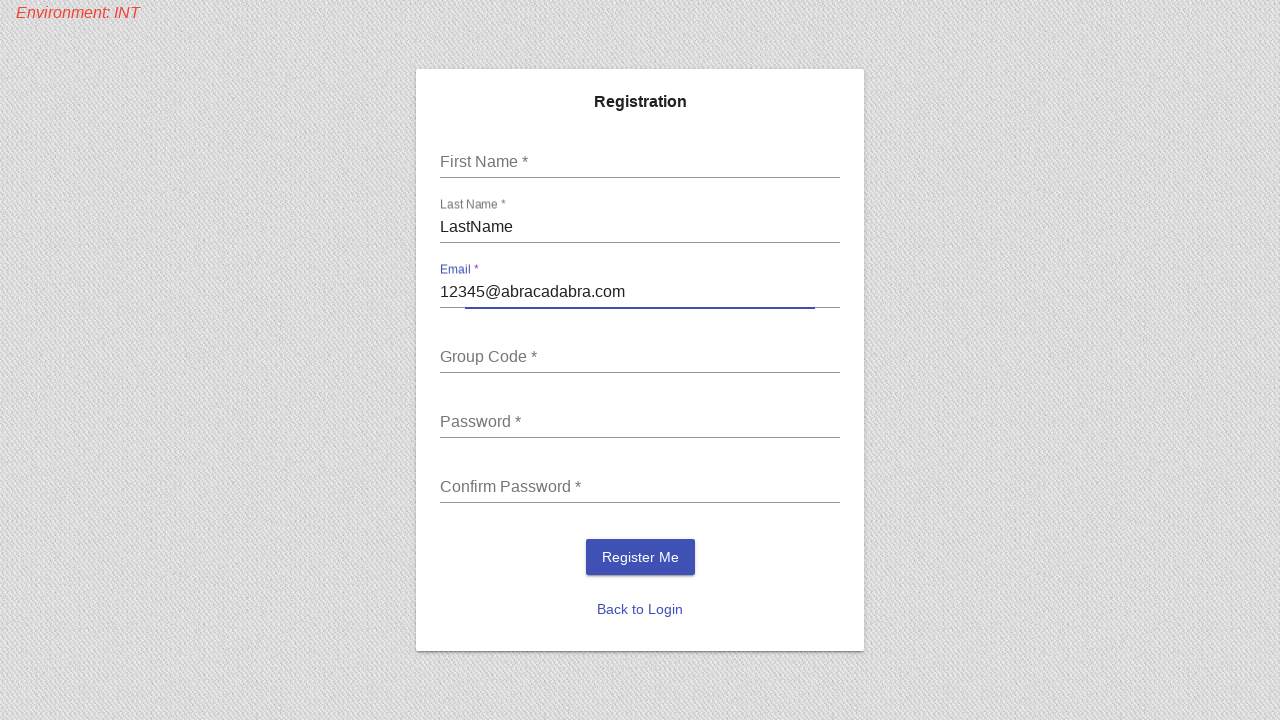

Filled in group field with '12345' on //input[@formcontrolname='group']
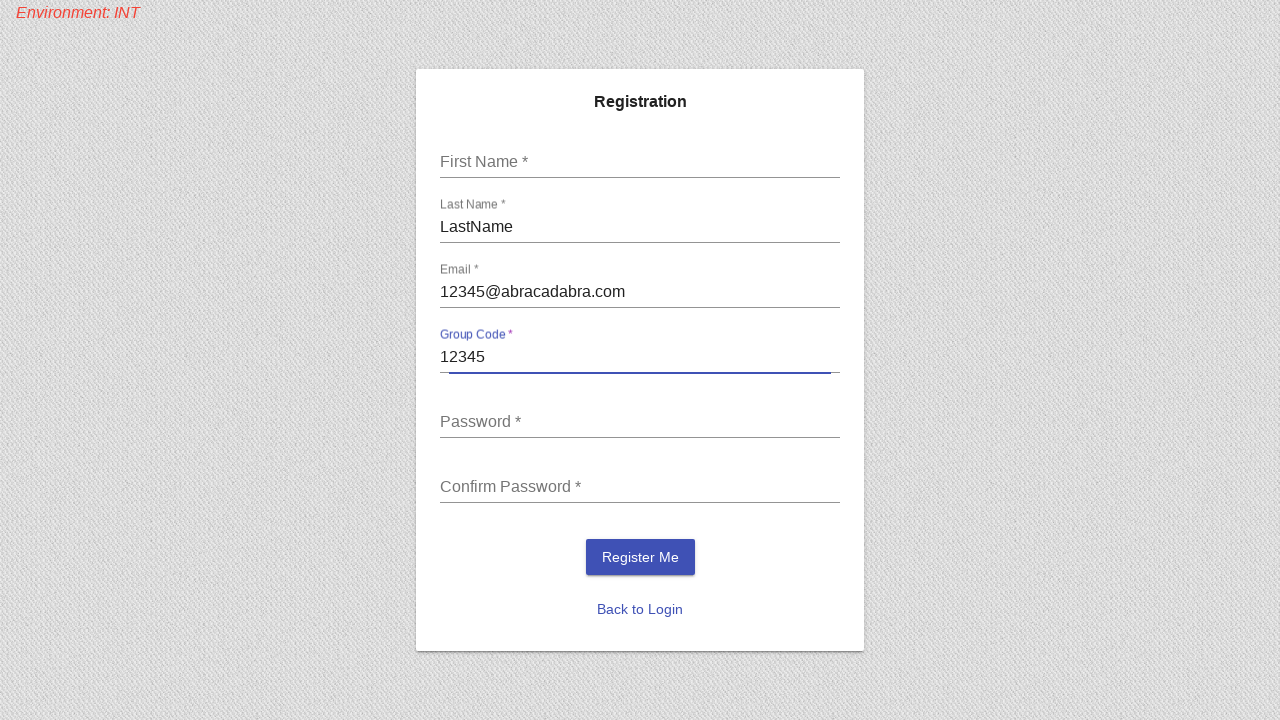

Filled in password field with '12345' on //input[@formcontrolname='password']
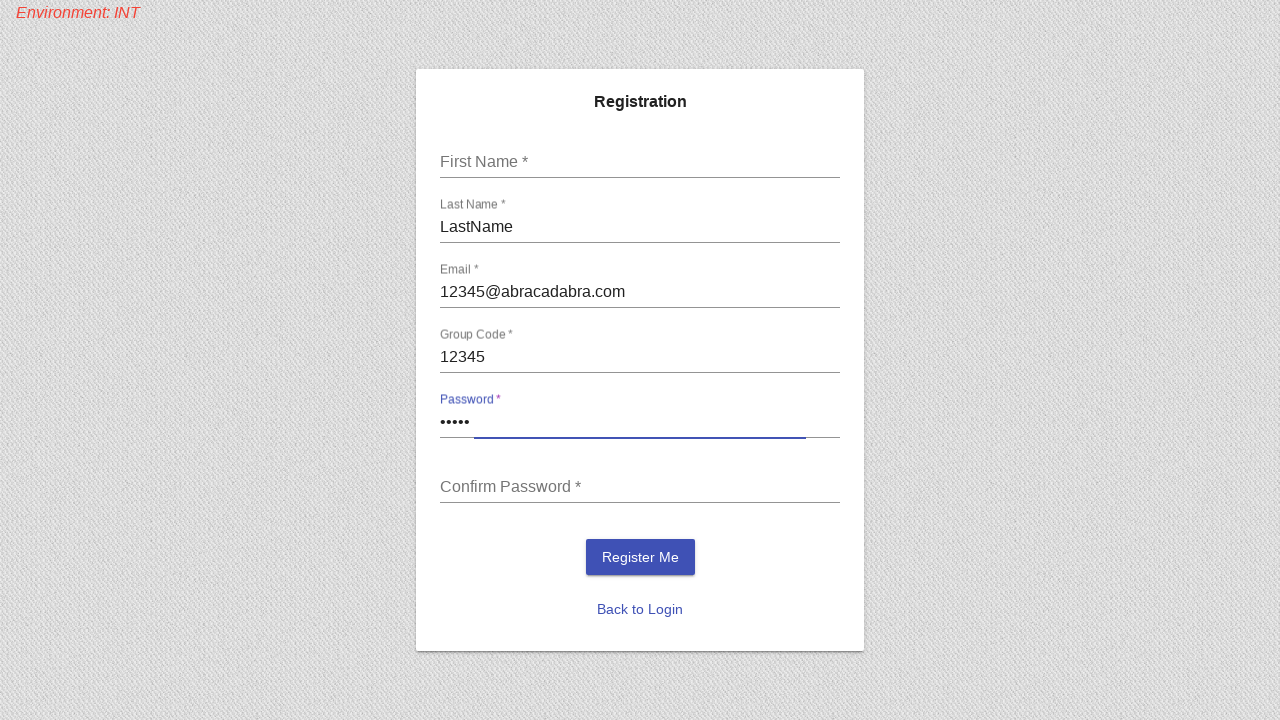

Filled in confirm password field with '12345' on //input[@formcontrolname='confirmPassword']
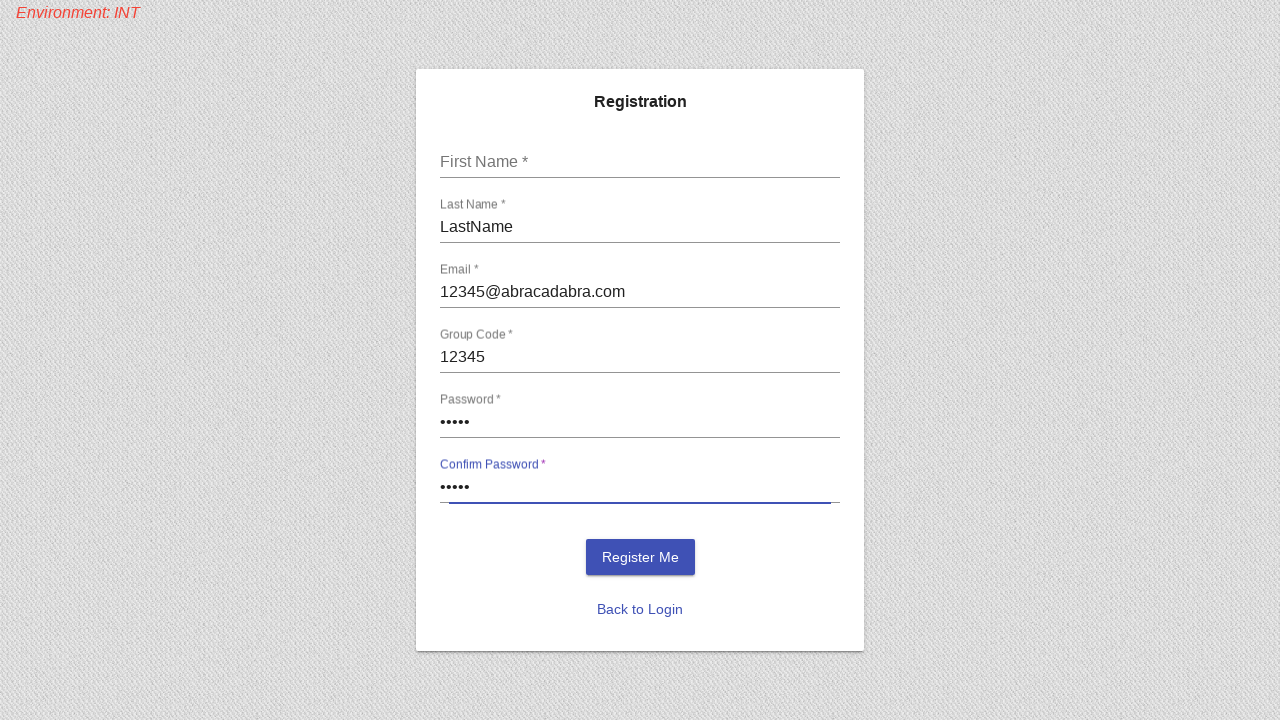

Clicked submit button to attempt registration at (640, 557) on xpath=//button[@type='submit']
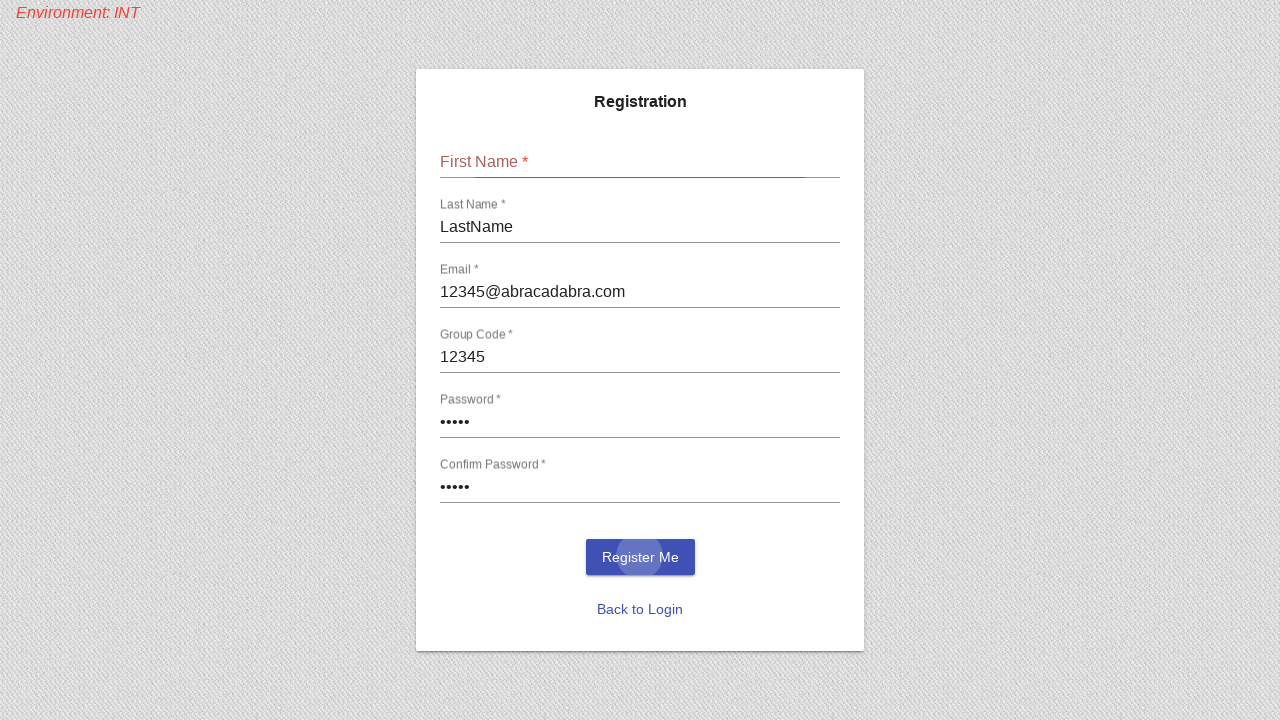

First name required error message appeared as expected
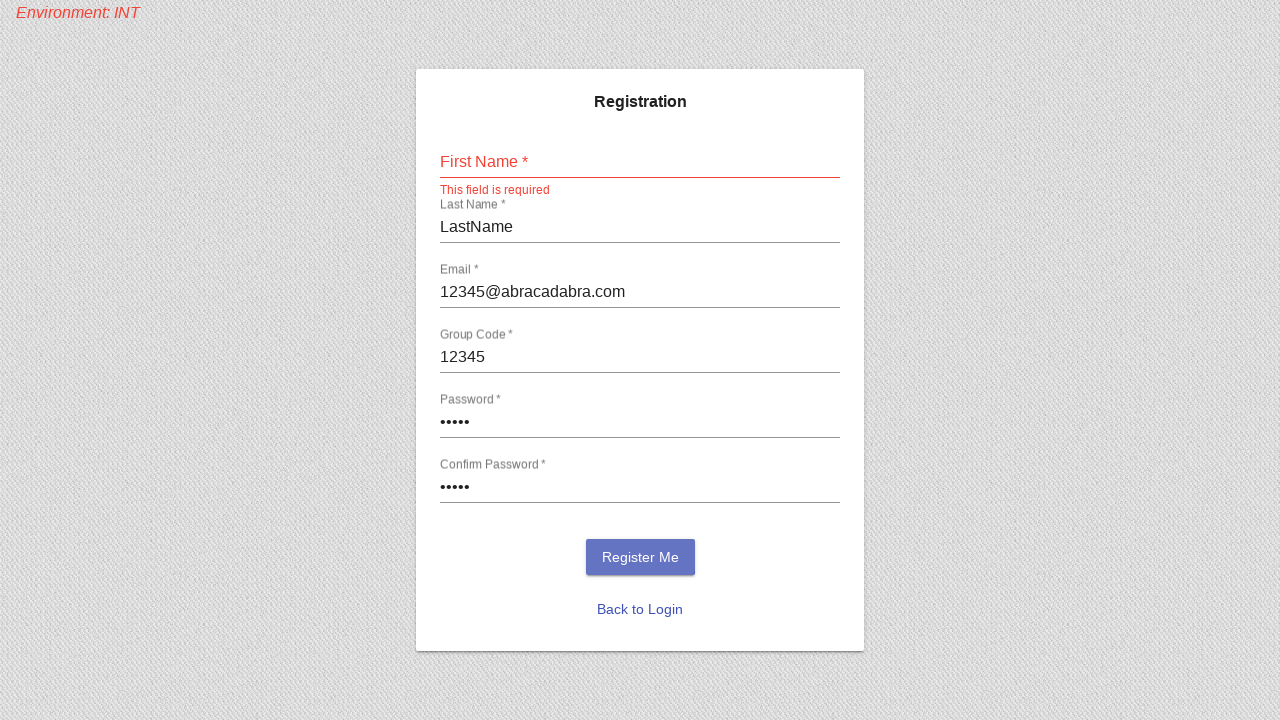

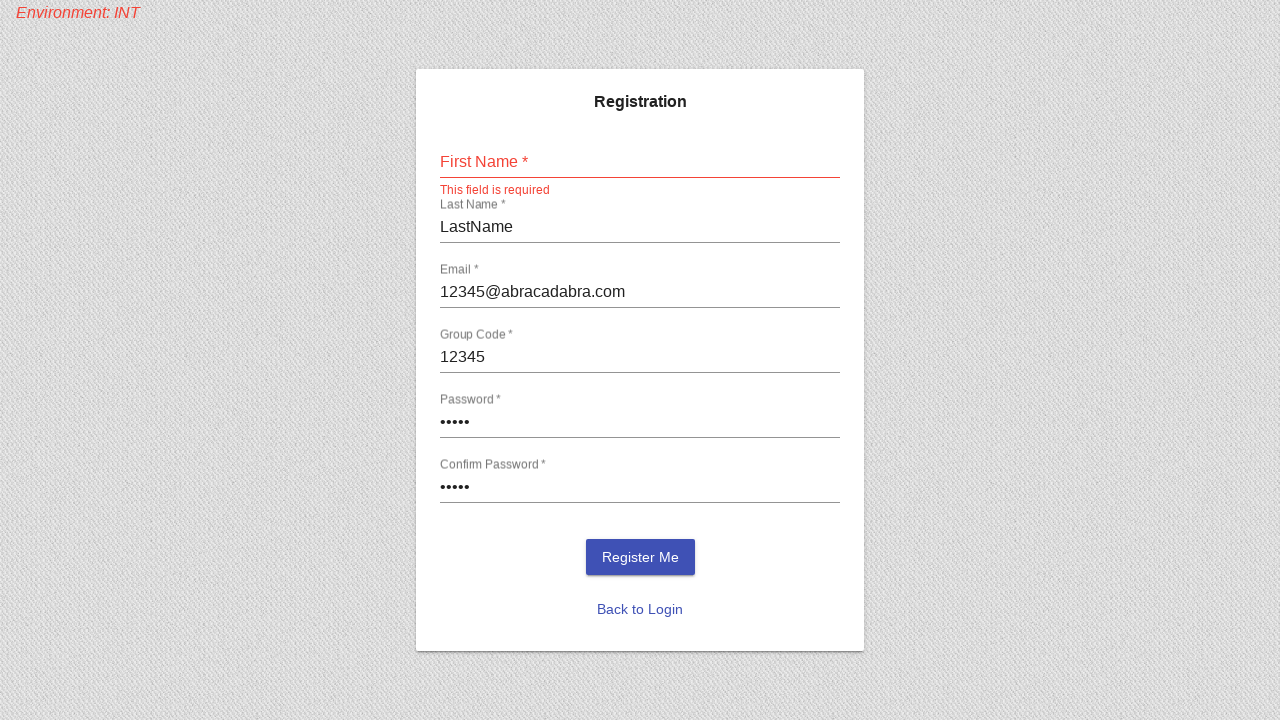